Tests static dropdown selection and dynamic autocomplete dropdown by selecting options and typing to trigger suggestions

Starting URL: https://rahulshettyacademy.com/AutomationPractice/

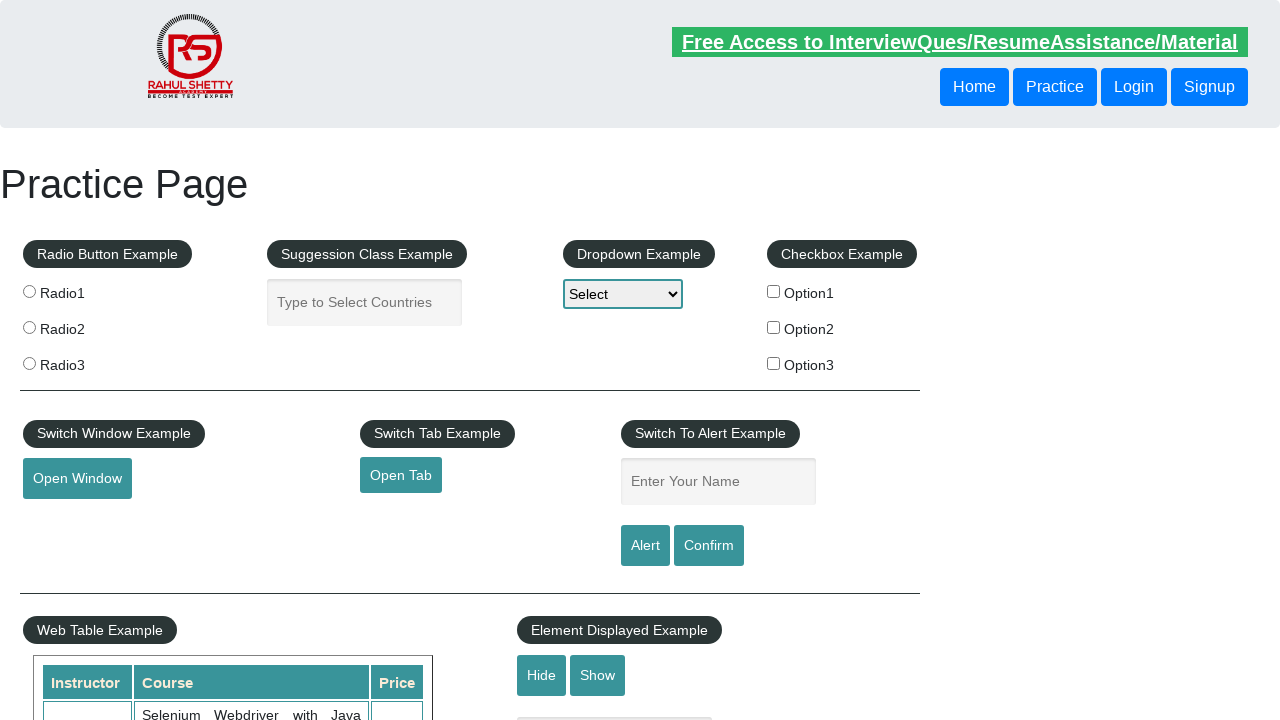

Selected 'option2' from the first dropdown on select
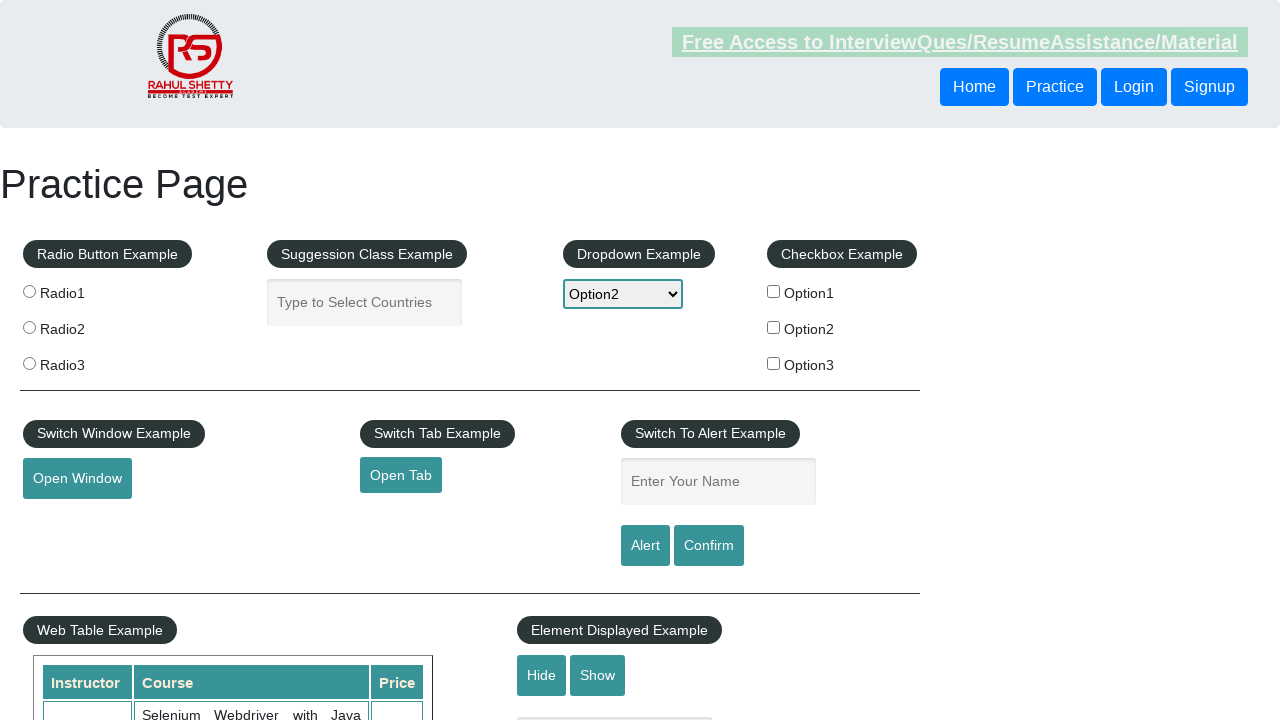

Verified that 'option2' was selected in the first dropdown
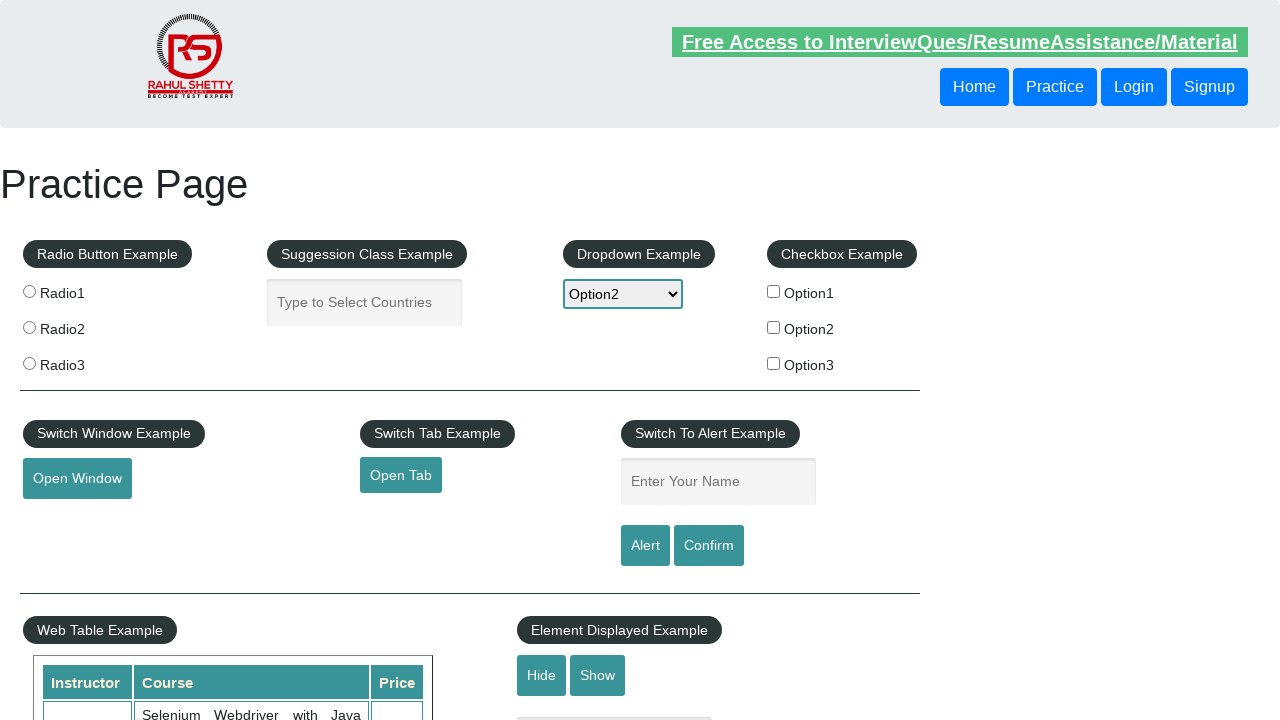

Selected 'option1' from the dropdown with ID '#dropdown-class-example' on #dropdown-class-example
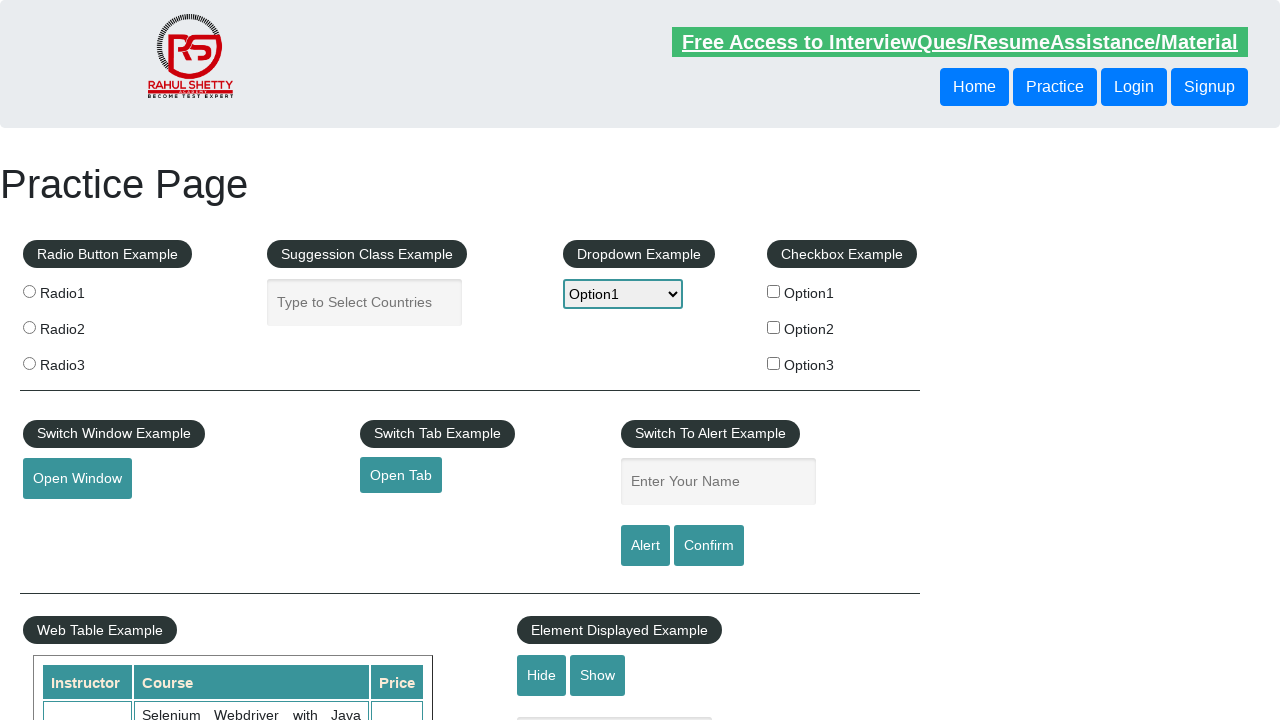

Verified that 'option1' was selected in the second dropdown
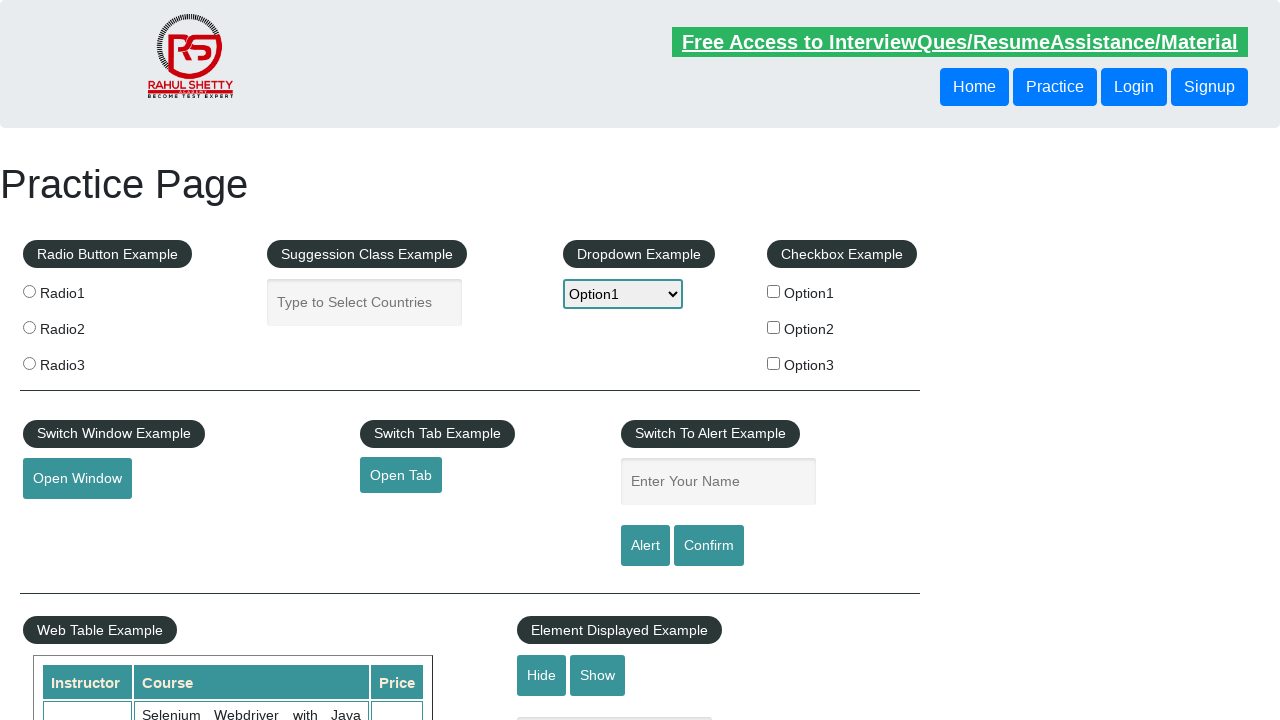

Typed 'ind' in the autocomplete field to trigger suggestions on #autocomplete
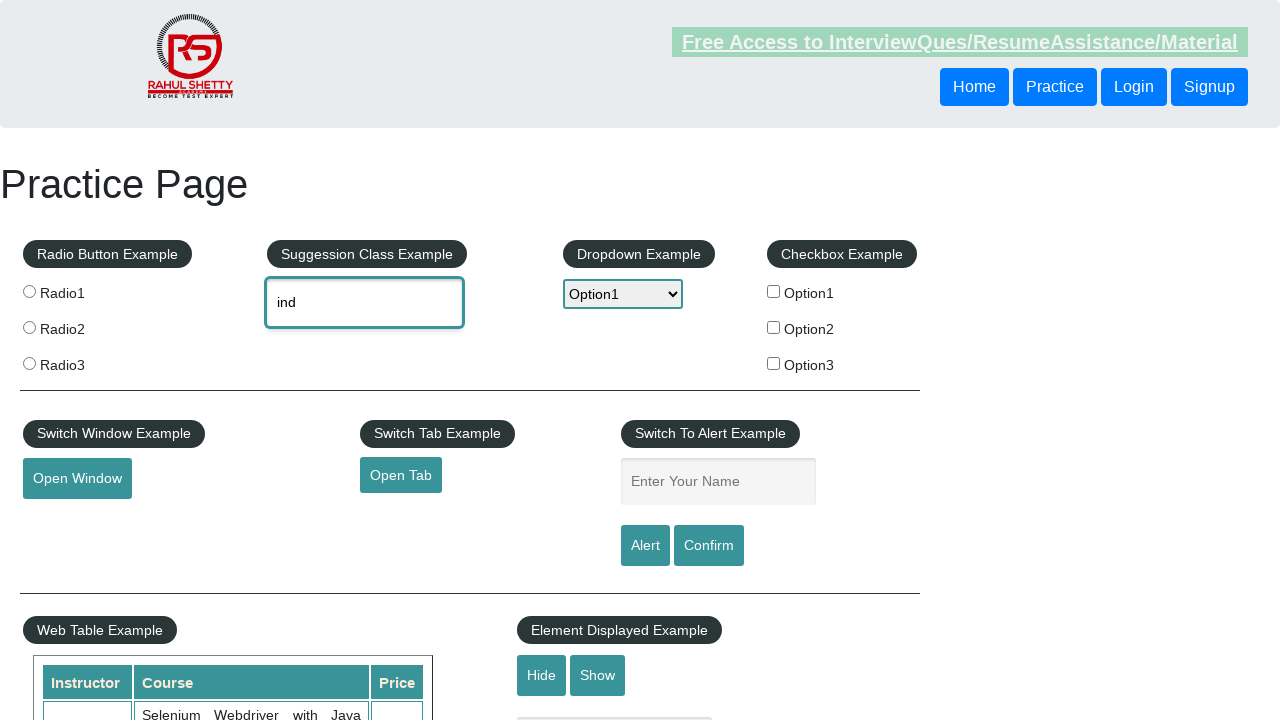

Autocomplete suggestions loaded
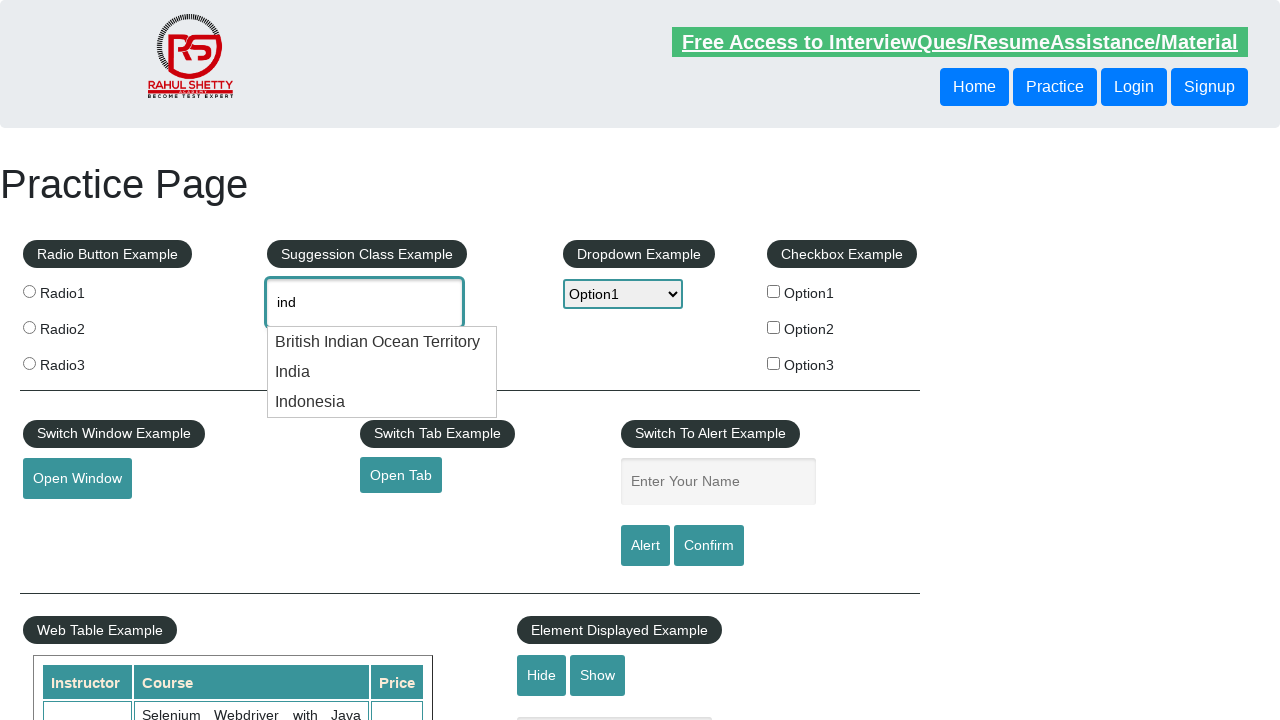

Clicked on 'Indonesia' from the autocomplete suggestions at (382, 402) on .ui-menu-item div >> nth=2
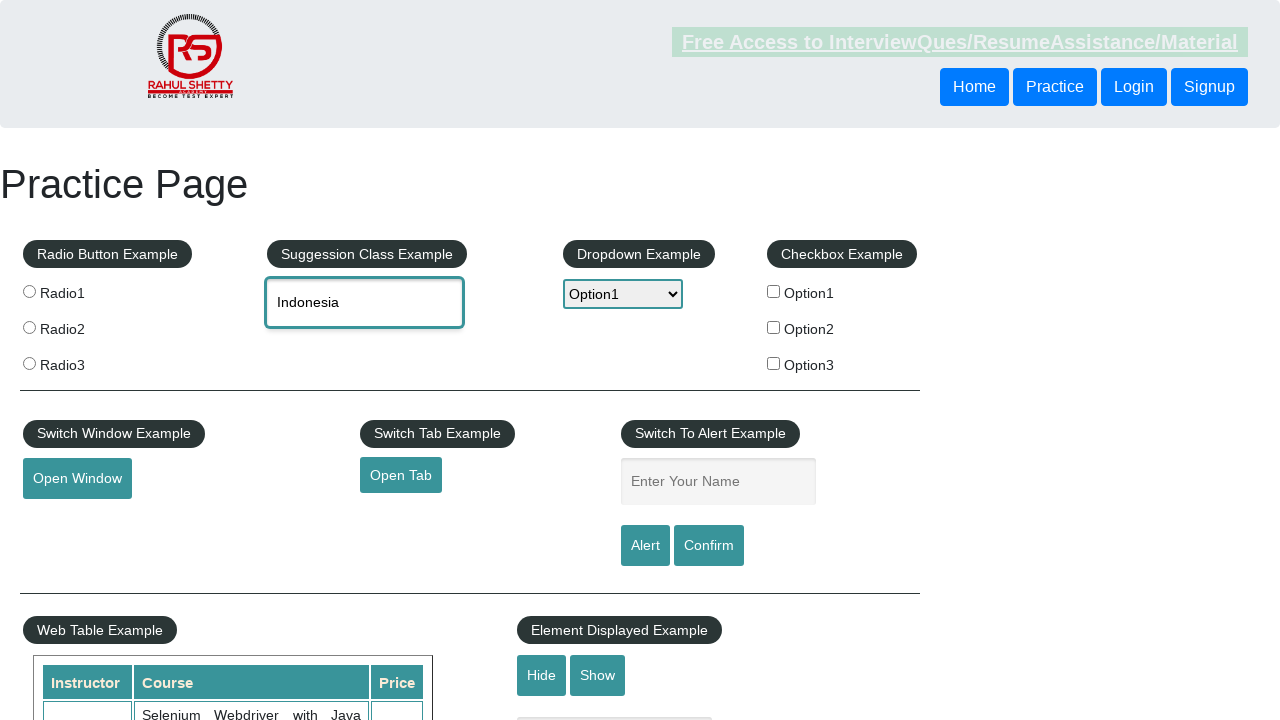

Verified that 'Indonesia' was selected in the autocomplete field
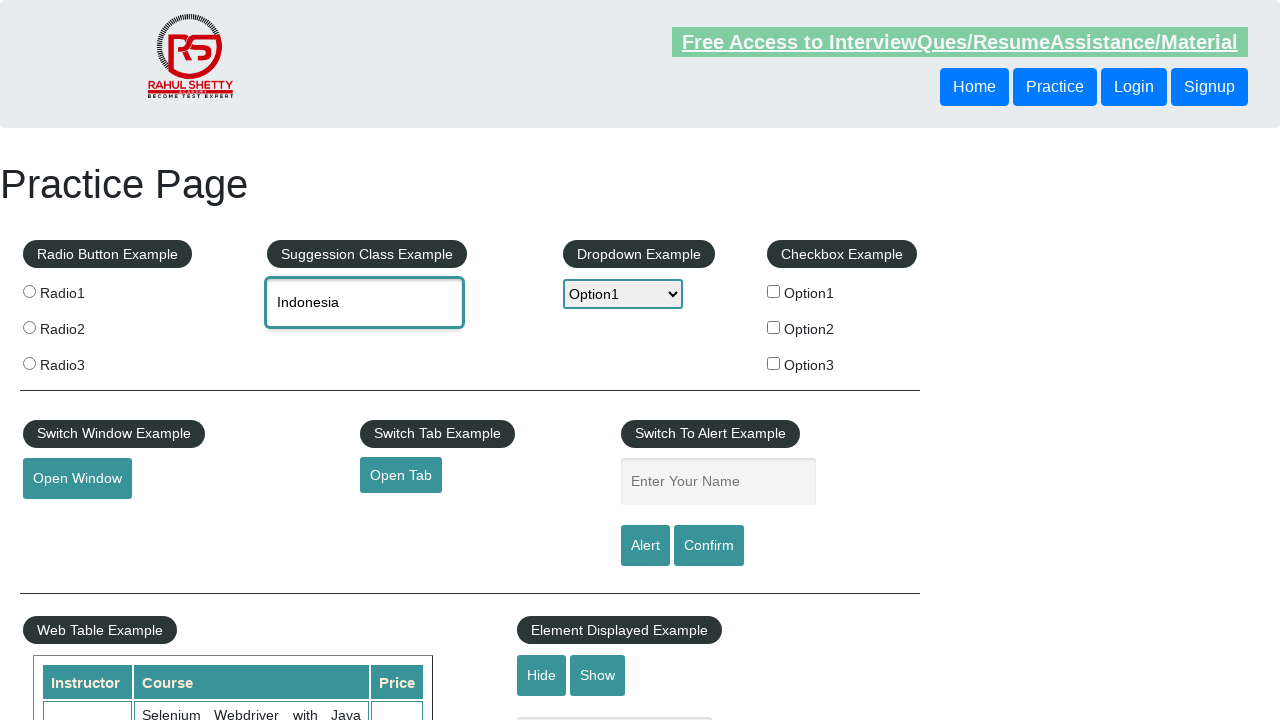

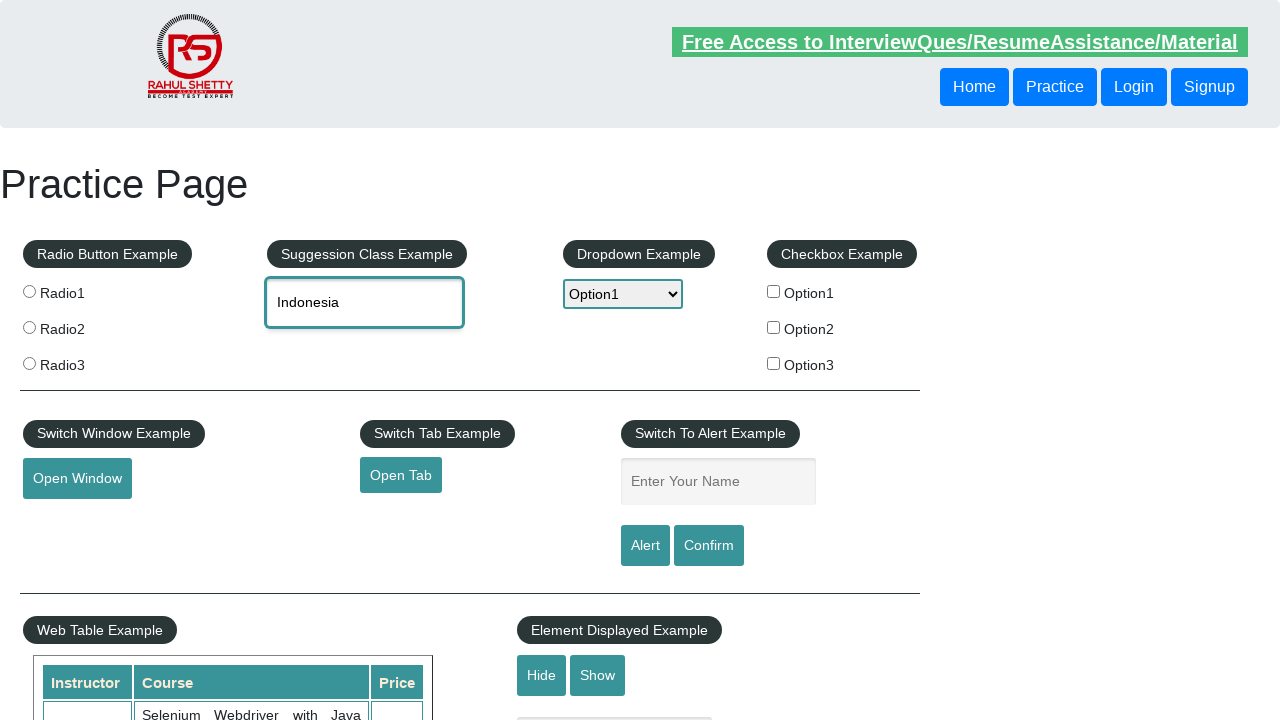